Clicks on the "Add/Remove Elements" link and verifies navigation by checking the header

Starting URL: https://the-internet.herokuapp.com/

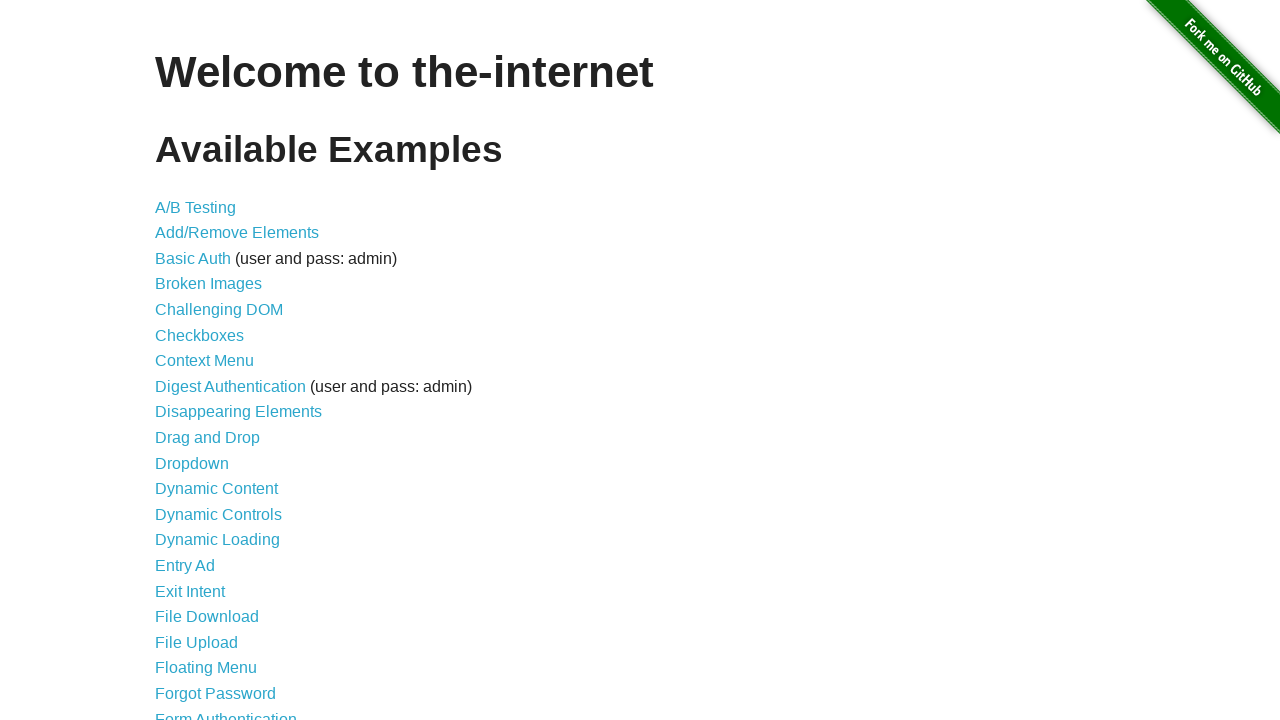

Navigated to the-internet.herokuapp.com homepage
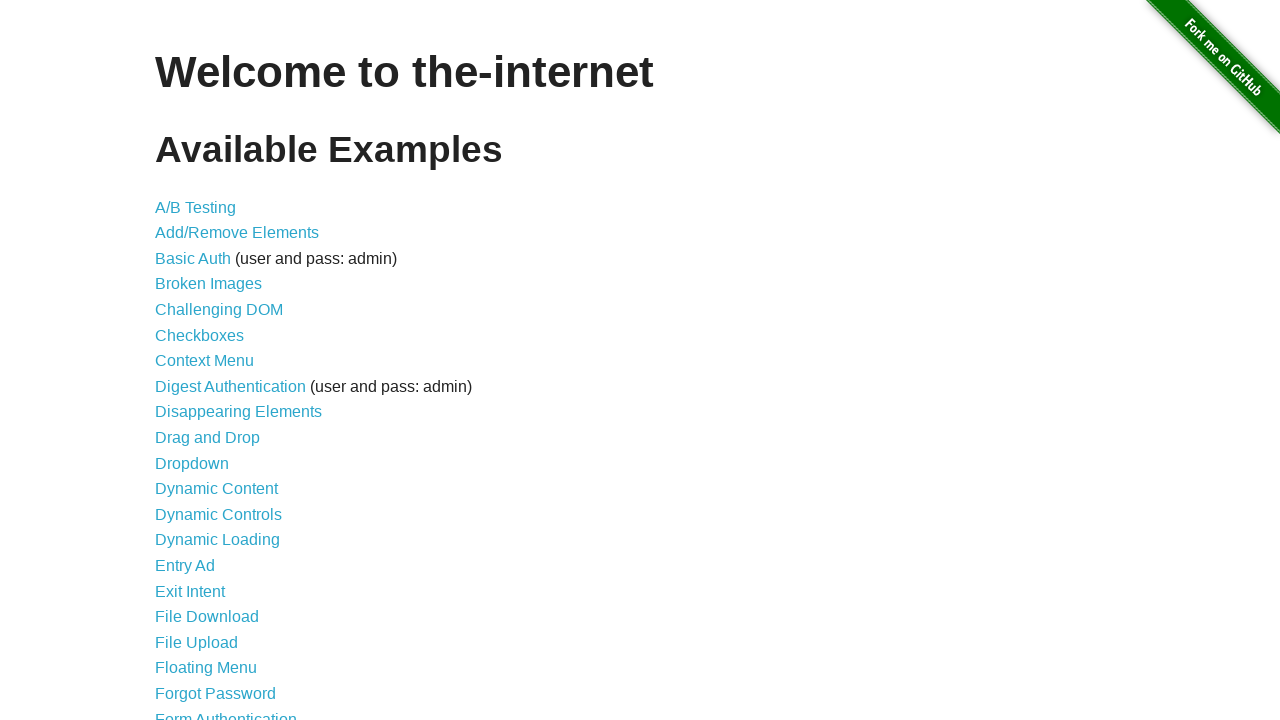

Clicked on the 'Add/Remove Elements' link at (237, 233) on text=Add/Remove Elements
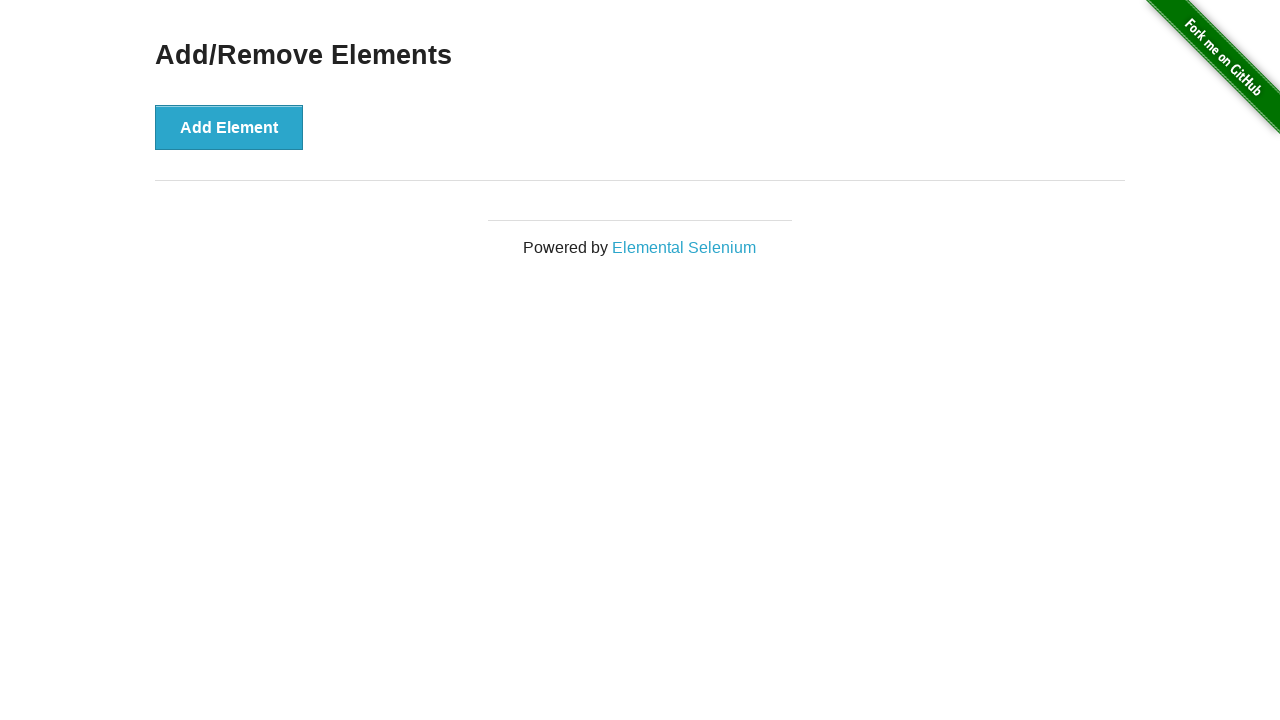

Header element loaded and is visible
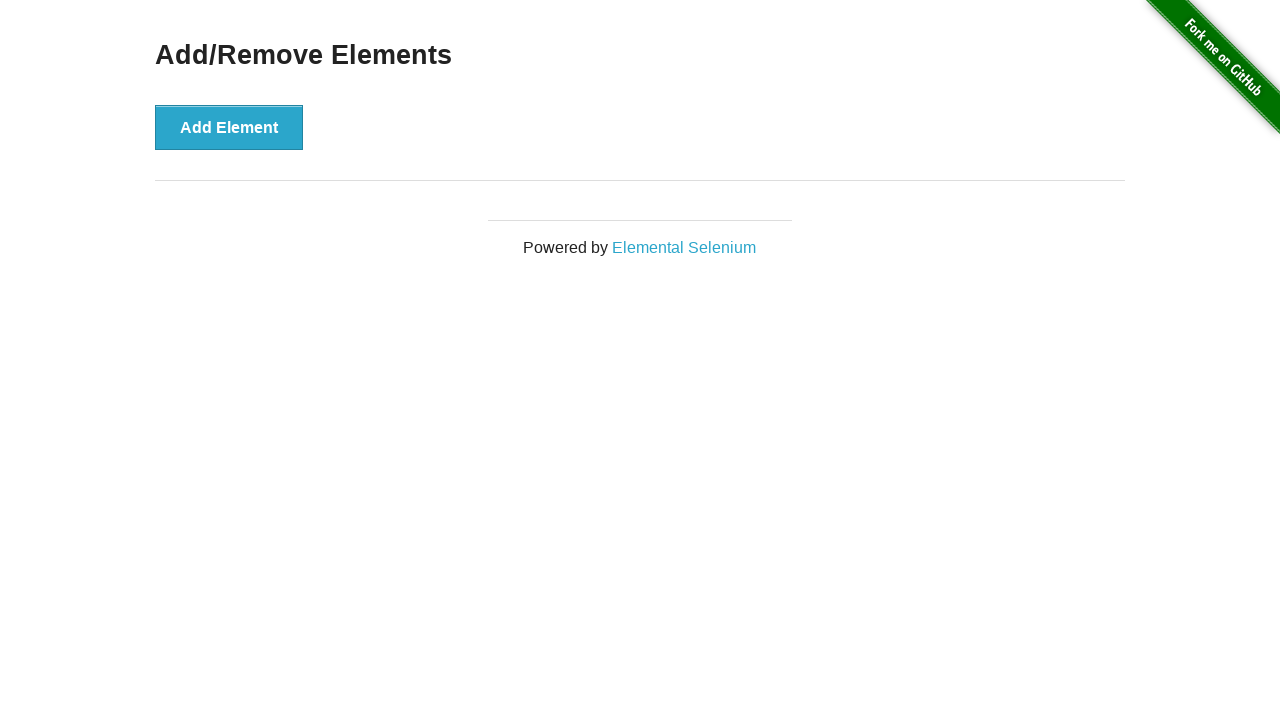

Verified header text is 'Add/Remove Elements'
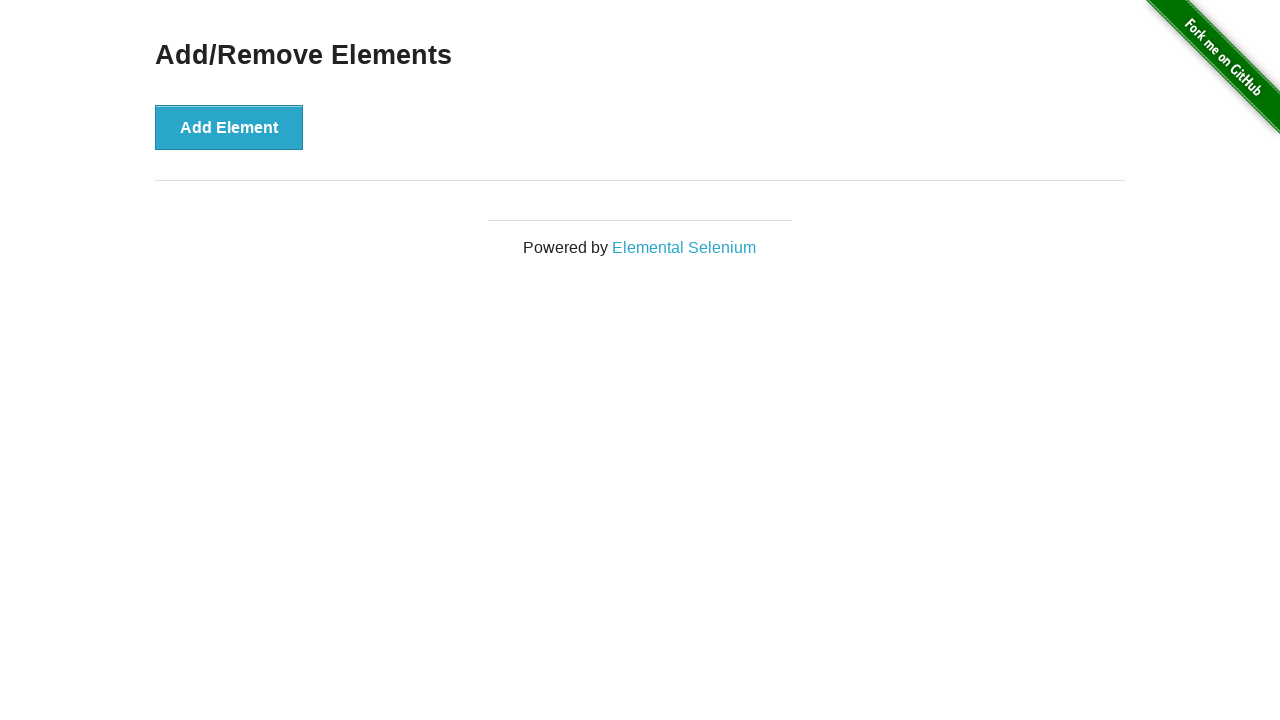

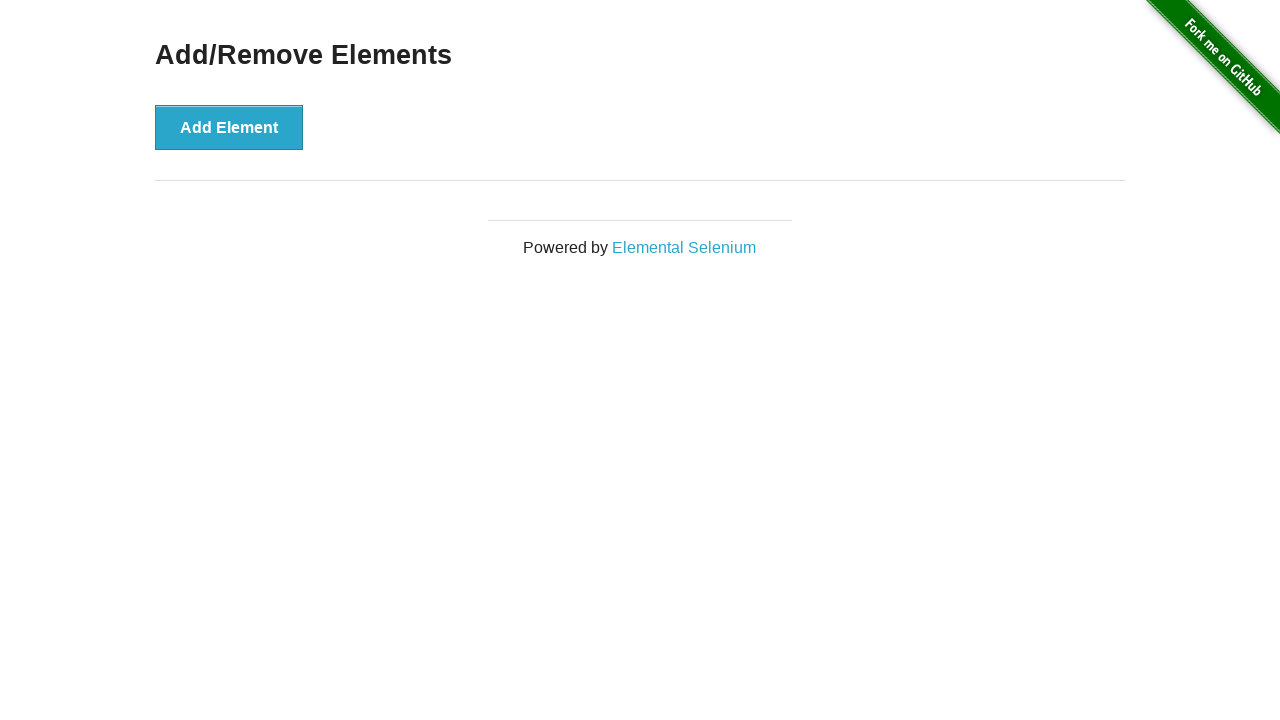